Tests JavaScript confirm dialog by clicking confirm button, dismissing the dialog, and verifying the result text

Starting URL: https://the-internet.herokuapp.com/javascript_alerts

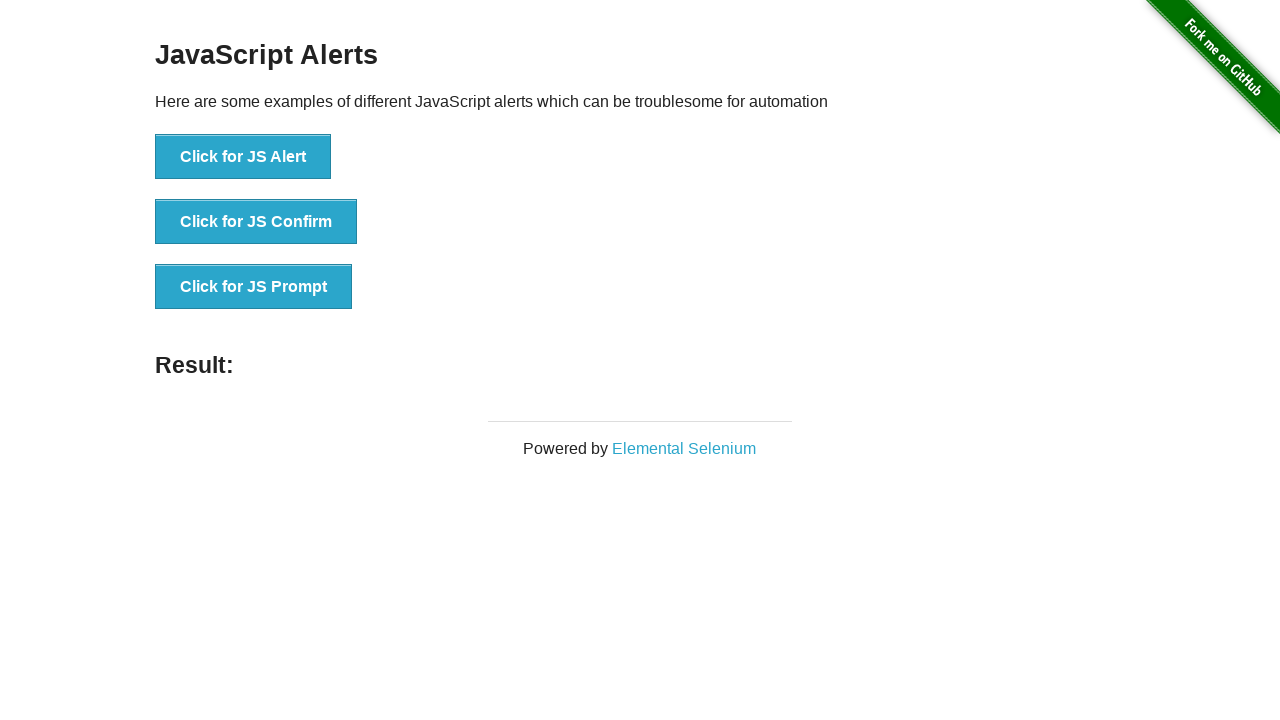

Clicked on JS Confirm button at (256, 222) on text='Click for JS Confirm'
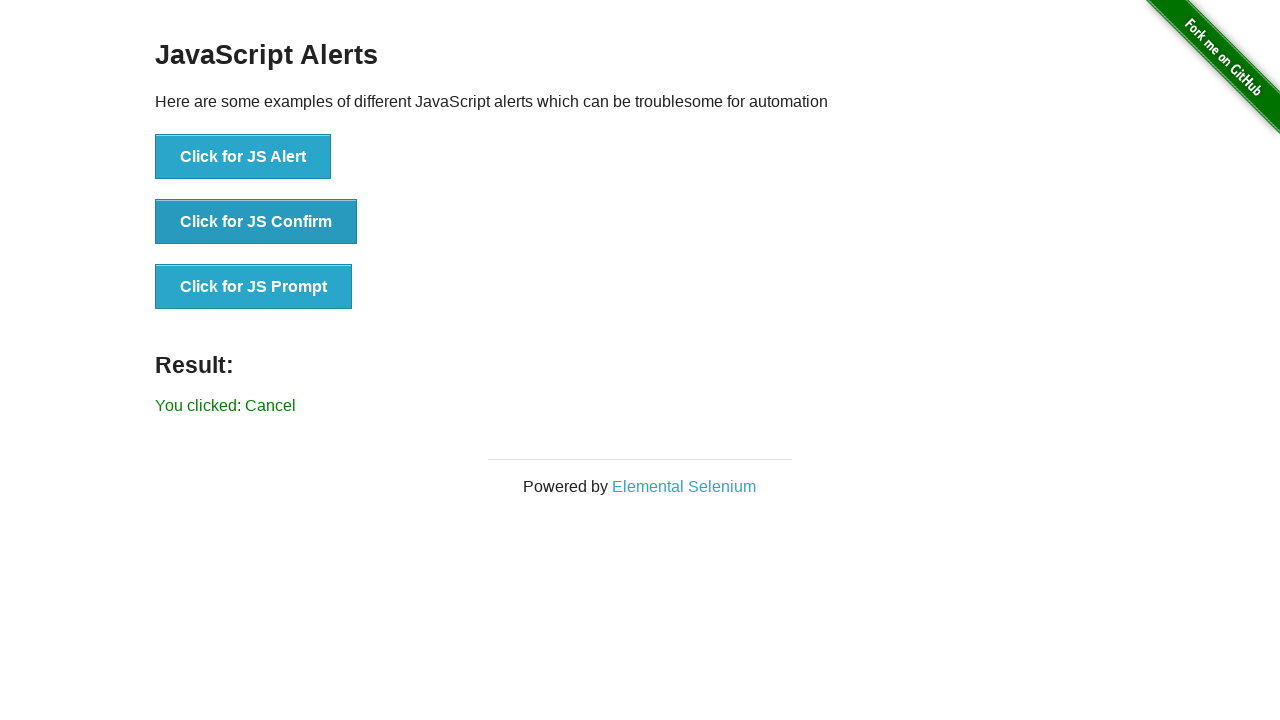

Set up dialog handler to dismiss the confirm dialog
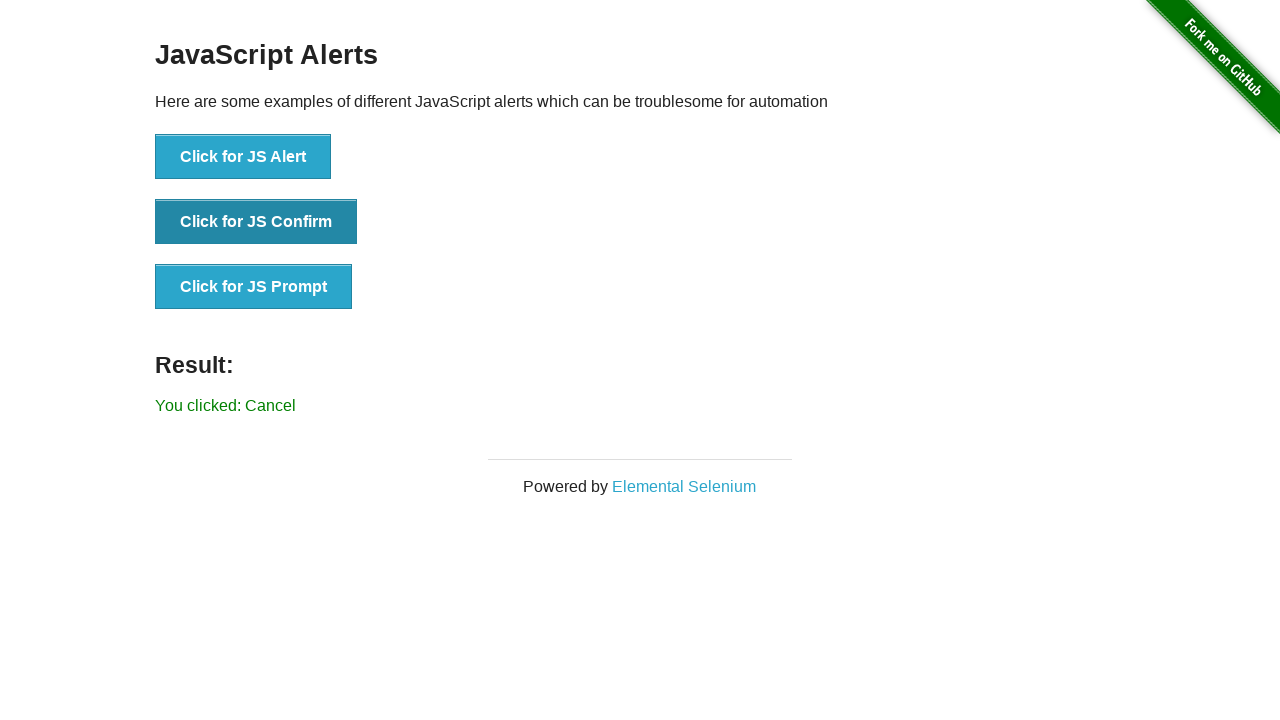

Clicked on JS Confirm button to trigger dialog at (256, 222) on text='Click for JS Confirm'
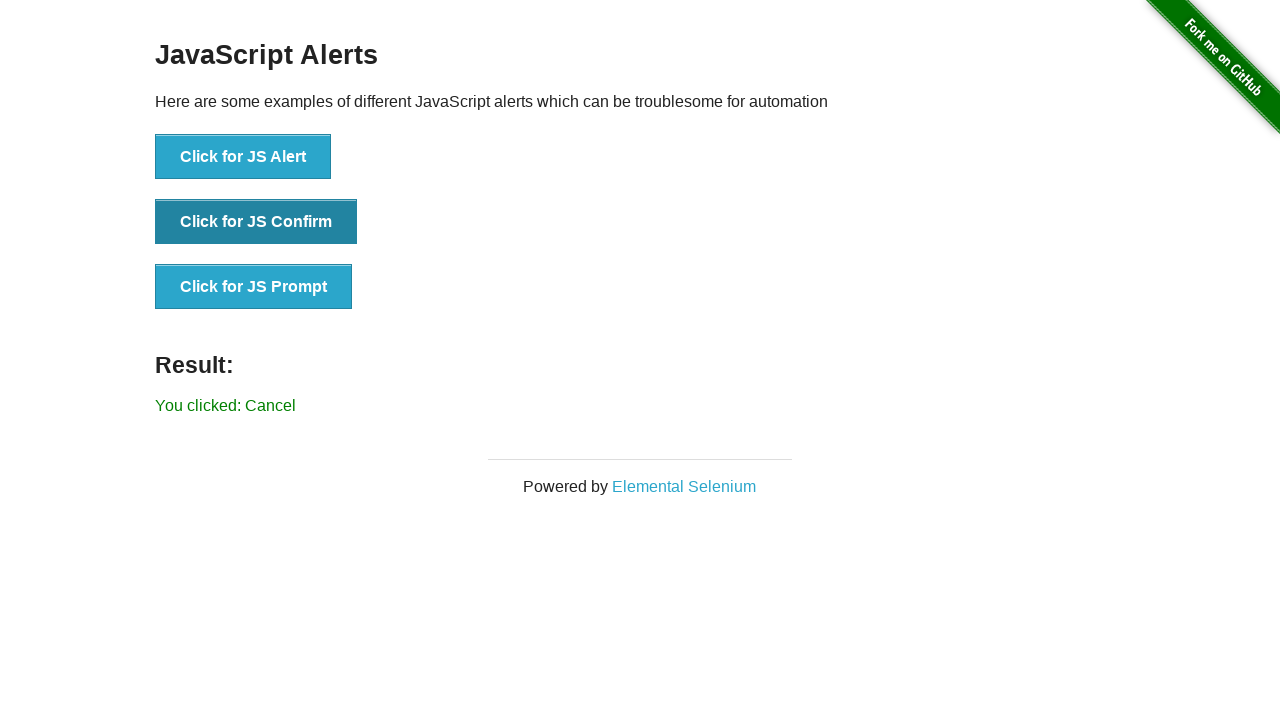

Located result element
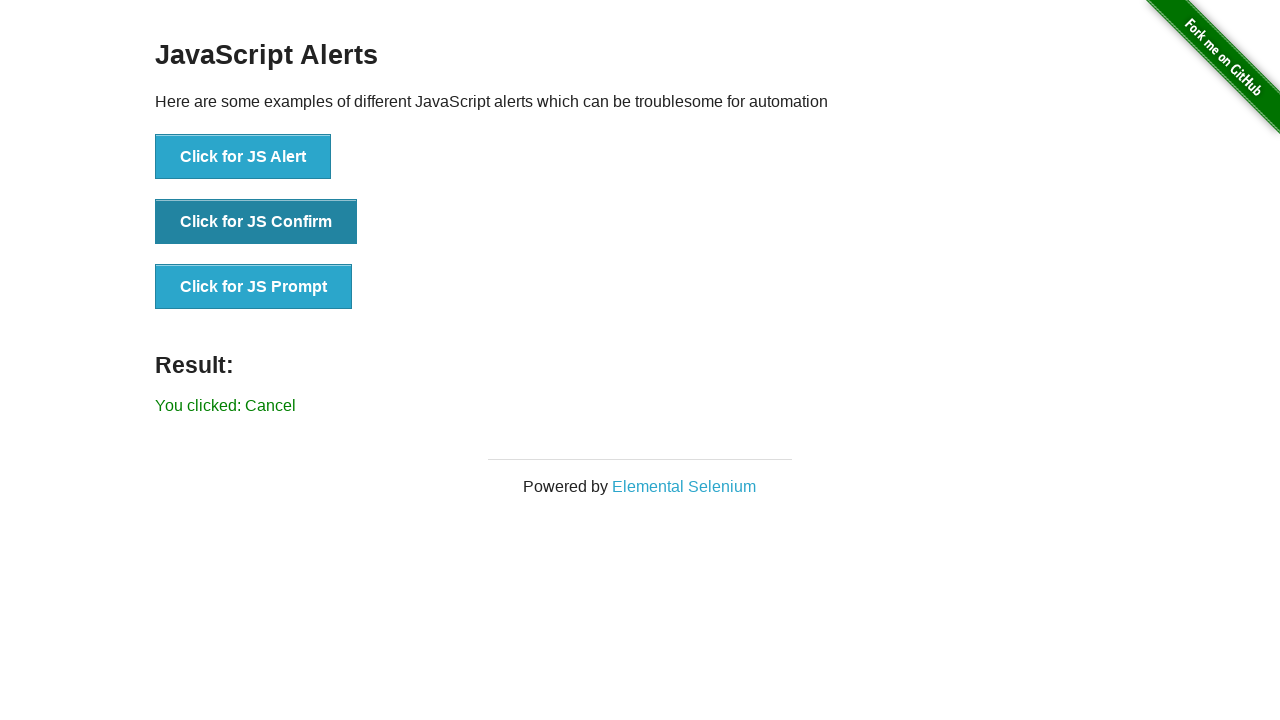

Verified result text shows 'You clicked: Cancel'
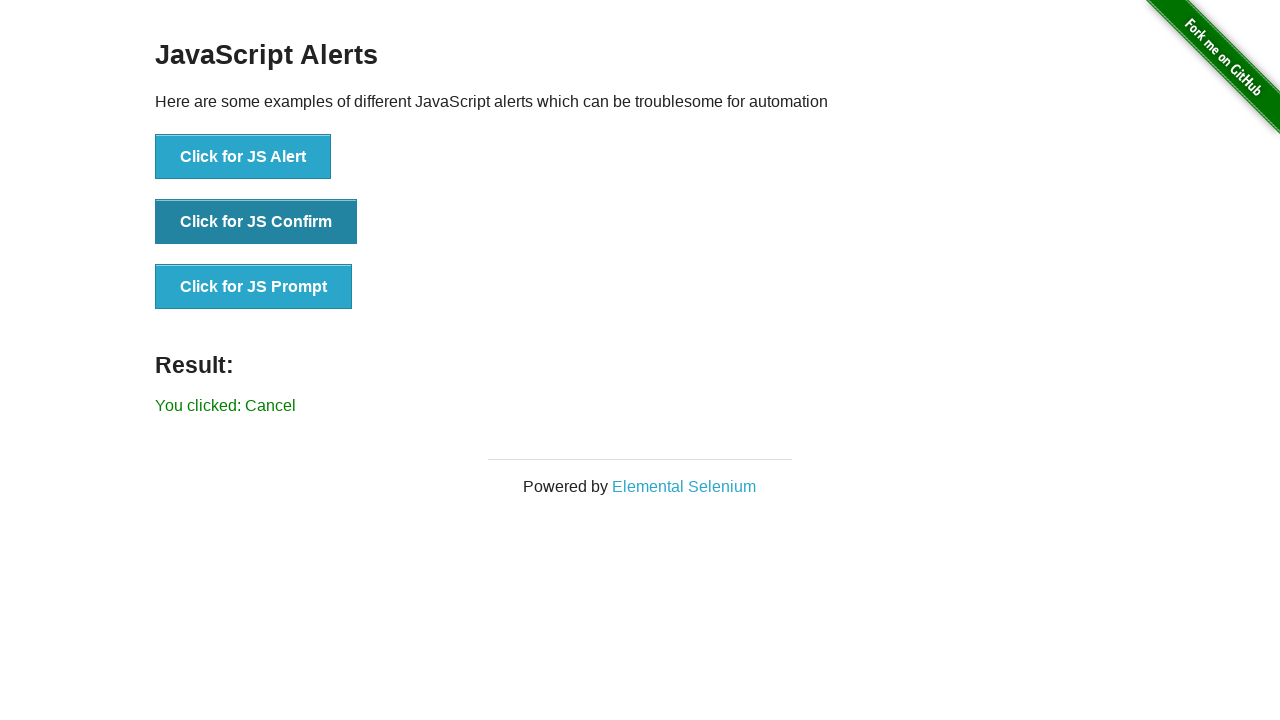

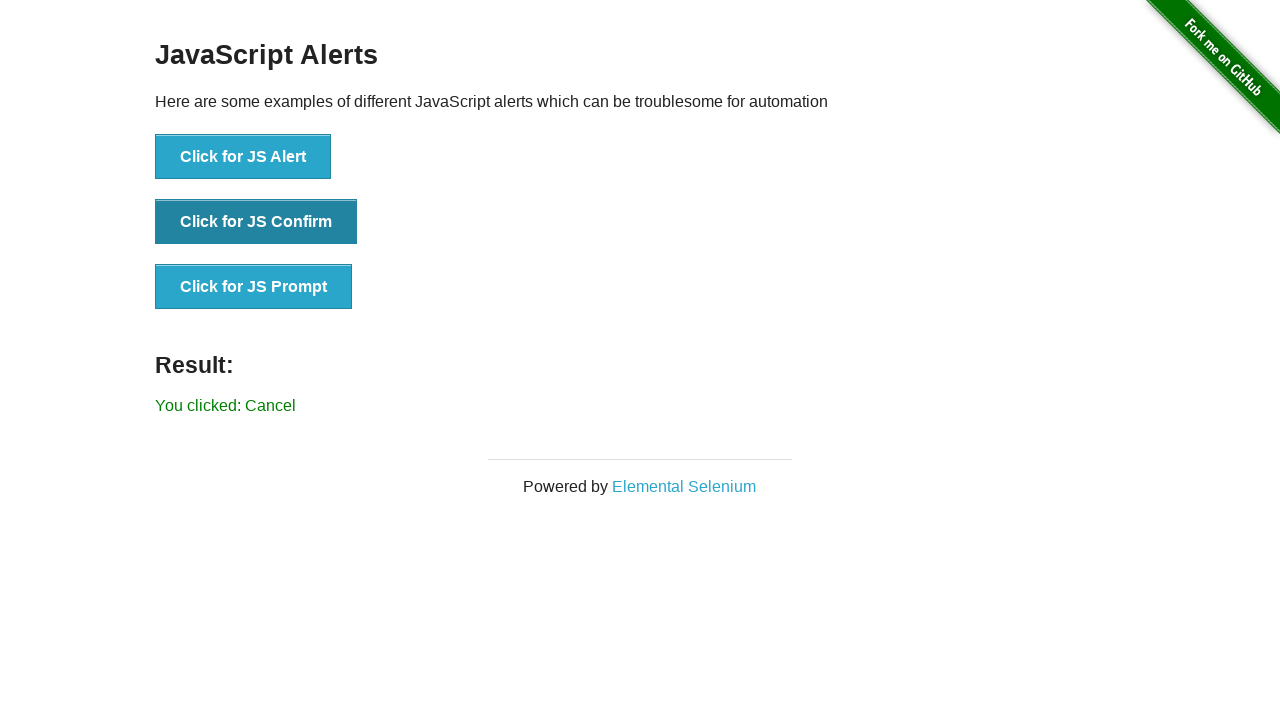